Tests wait functionality by clicking a button that reveals a text field after a delay, then filling the field

Starting URL: https://www.hyrtutorials.com/p/waits-demo.html

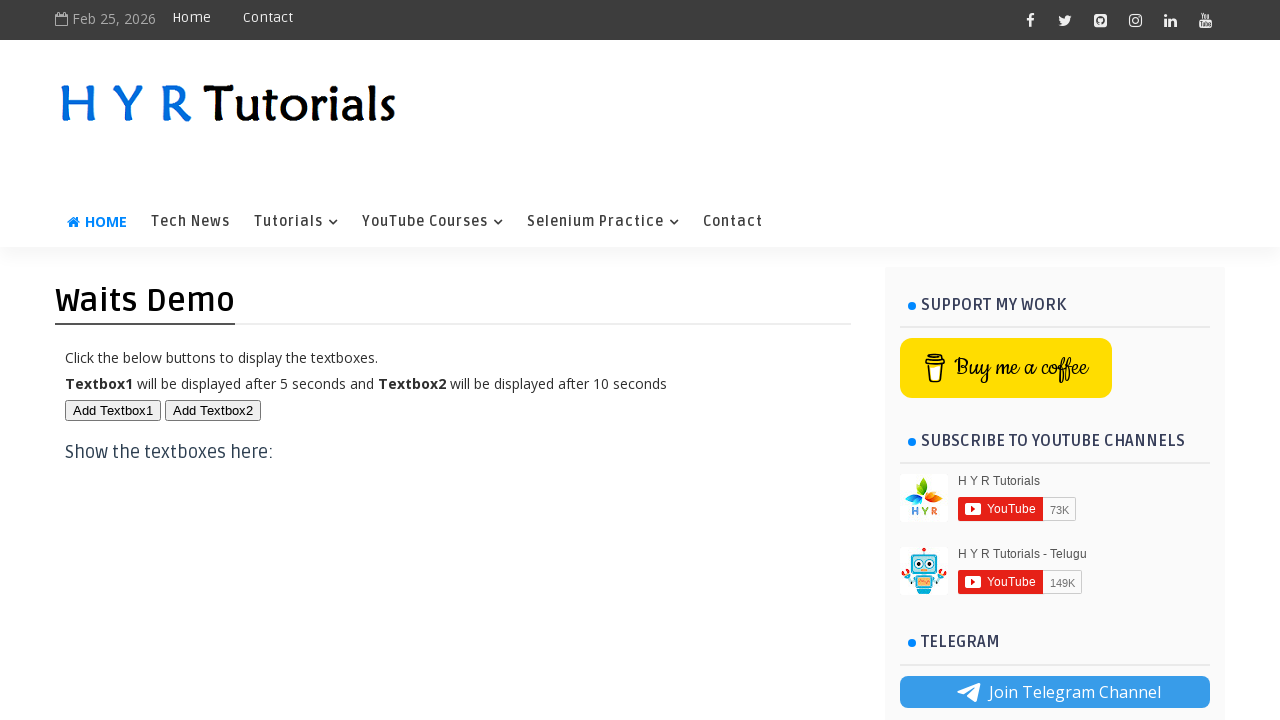

Clicked button to trigger delayed element appearance at (113, 410) on #btn1
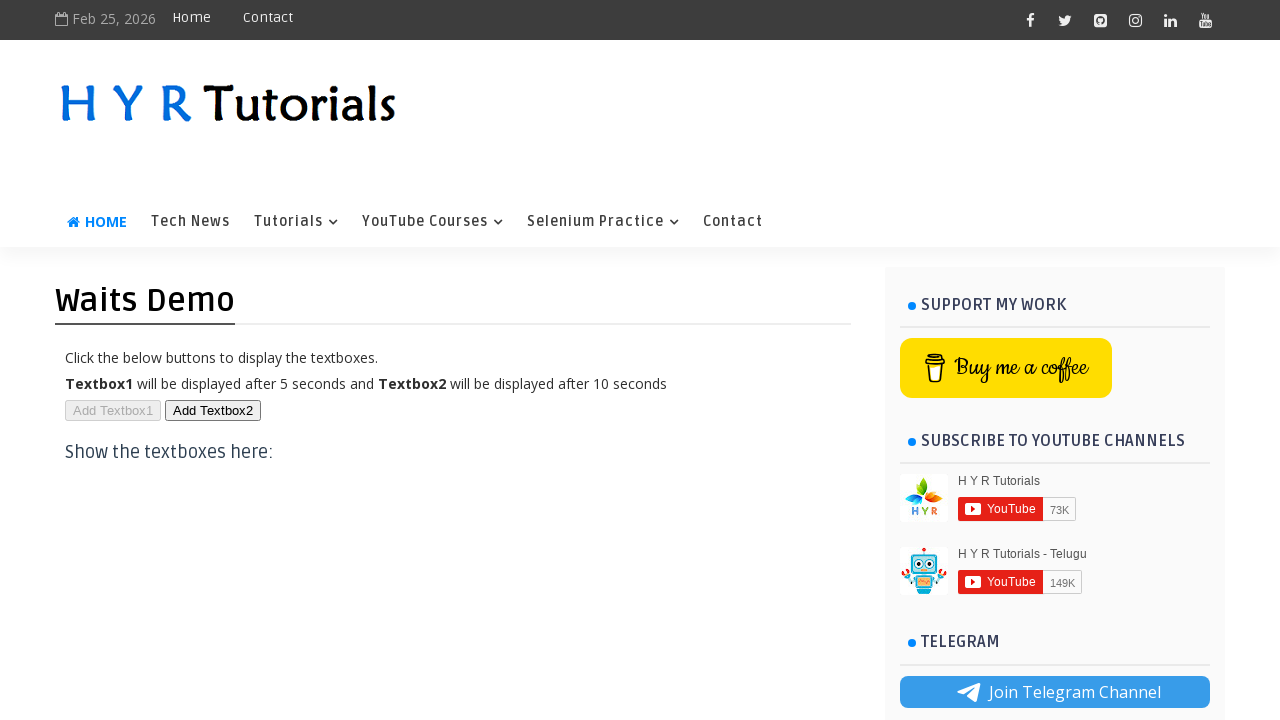

Text field appeared after delay
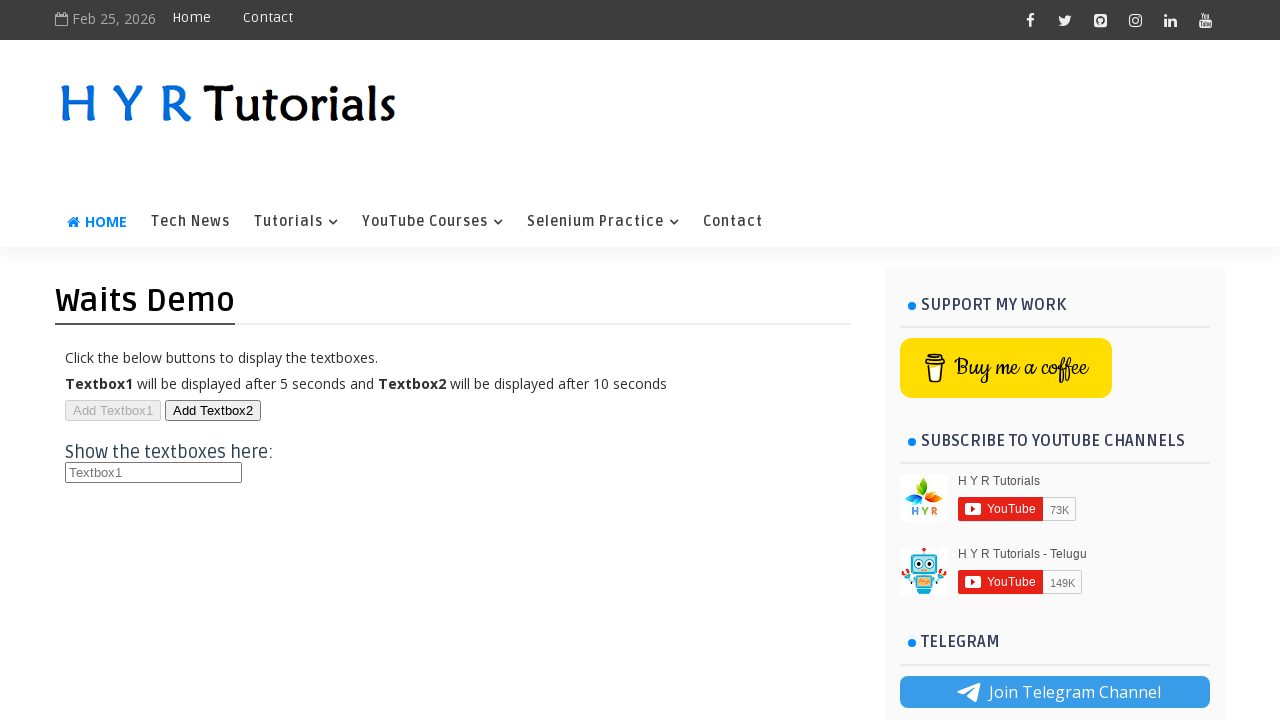

Filled text field with 'hello' on #txt1
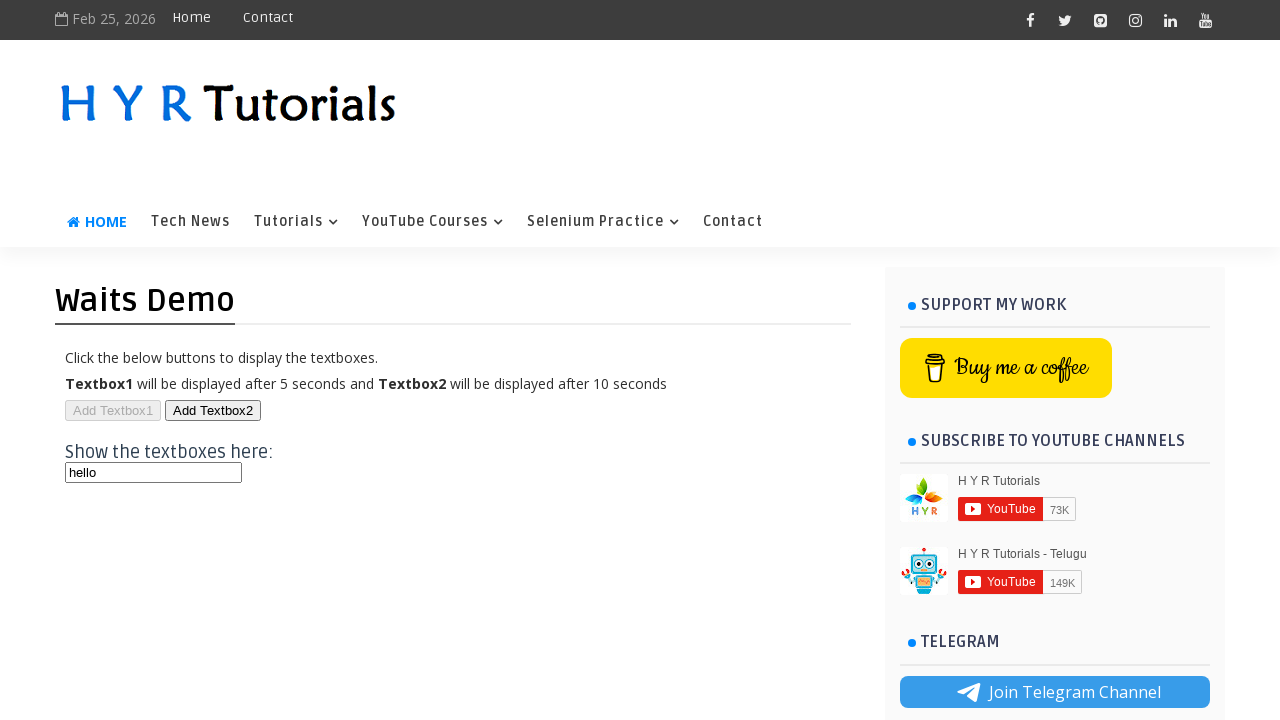

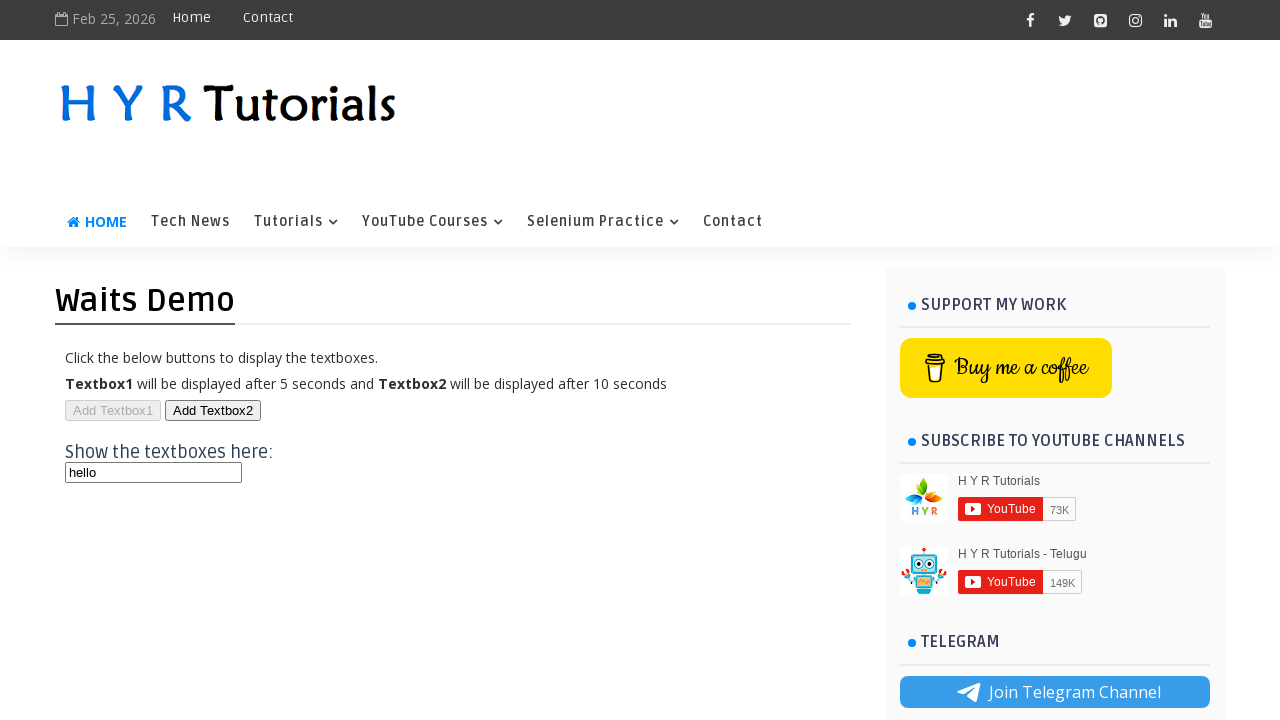